Tests checkbox selection, radio button selection, and show/hide functionality on an automation practice page

Starting URL: https://rahulshettyacademy.com/AutomationPractice/

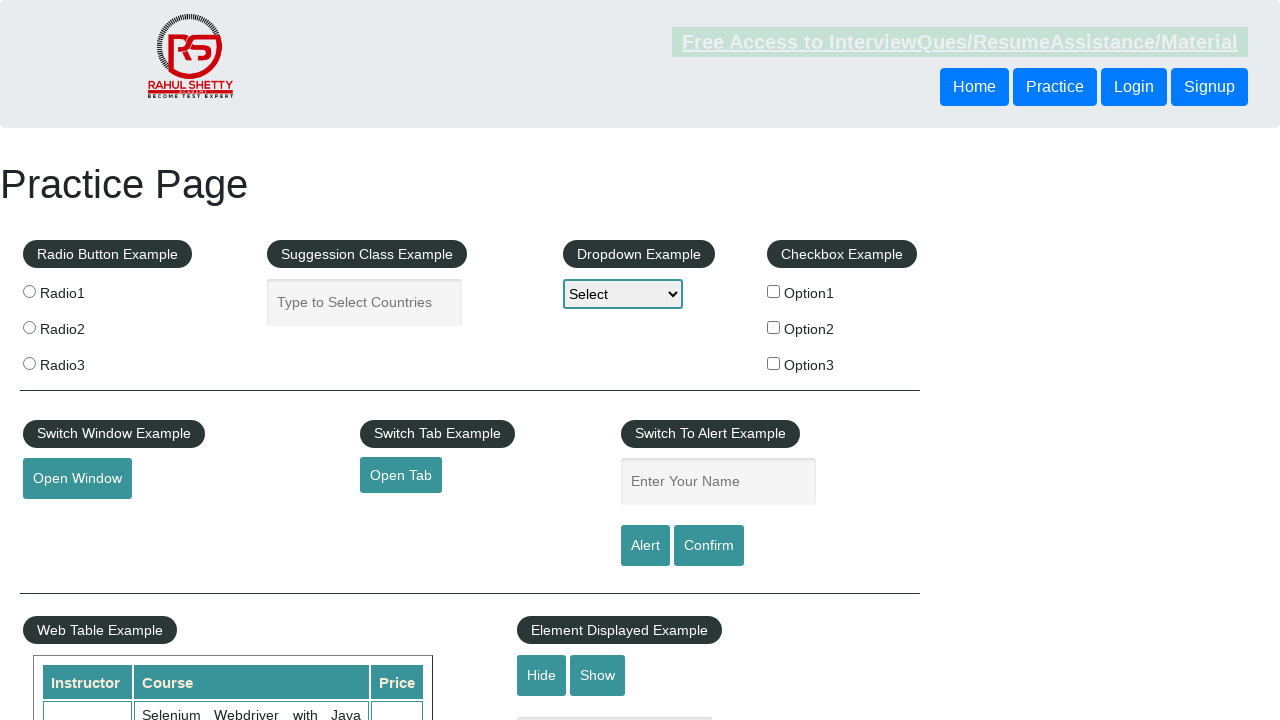

Navigated to automation practice page
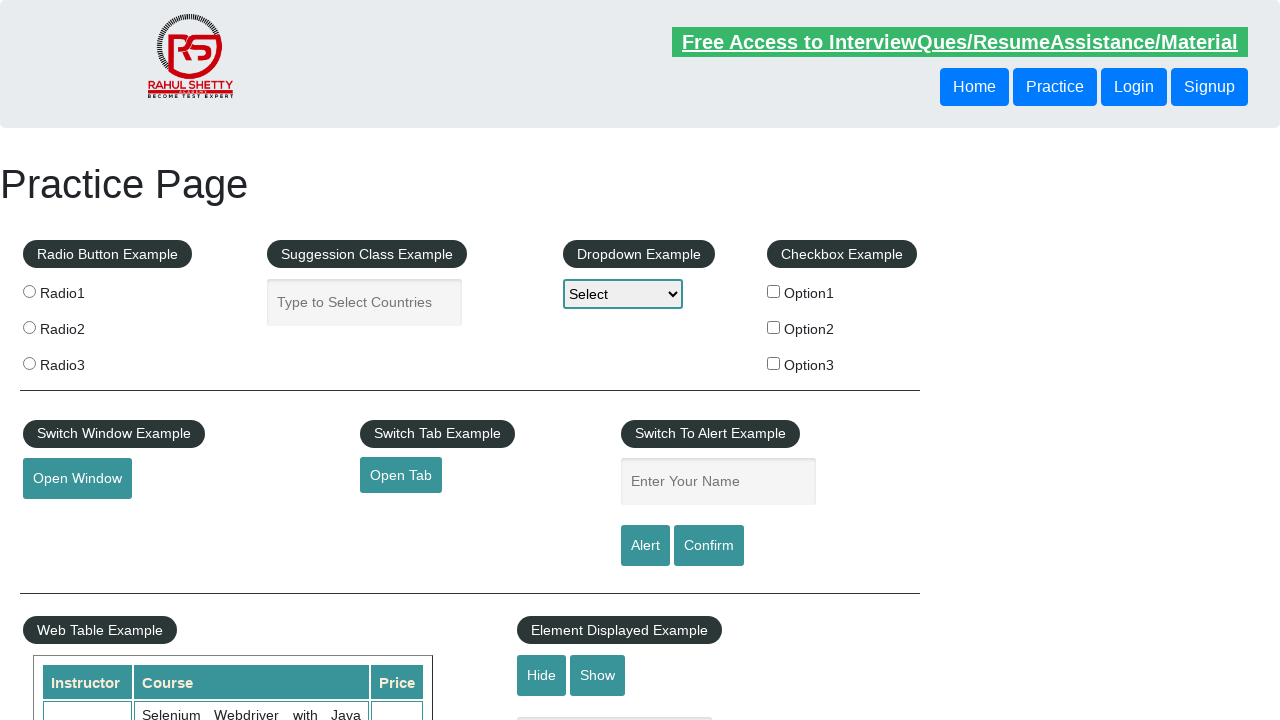

Located all checkboxes on the page
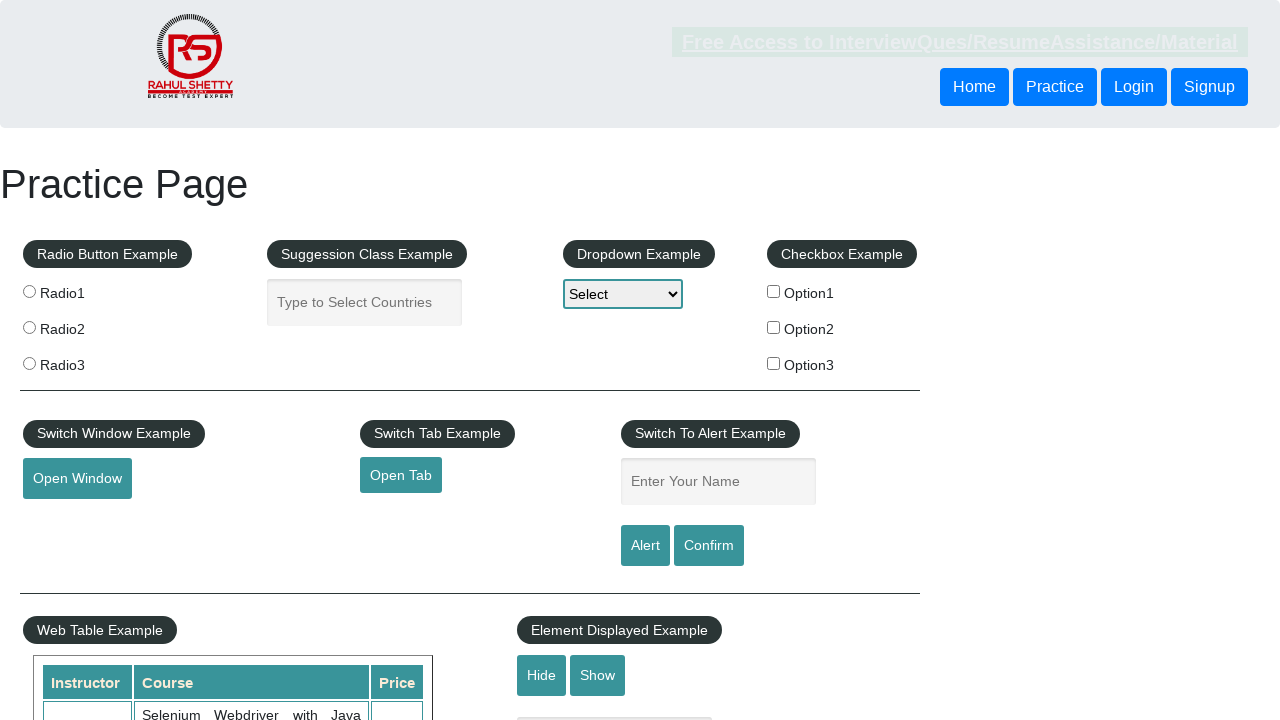

Selected checkbox with value 'option2' at (774, 327) on xpath=//input[@type='checkbox'] >> nth=1
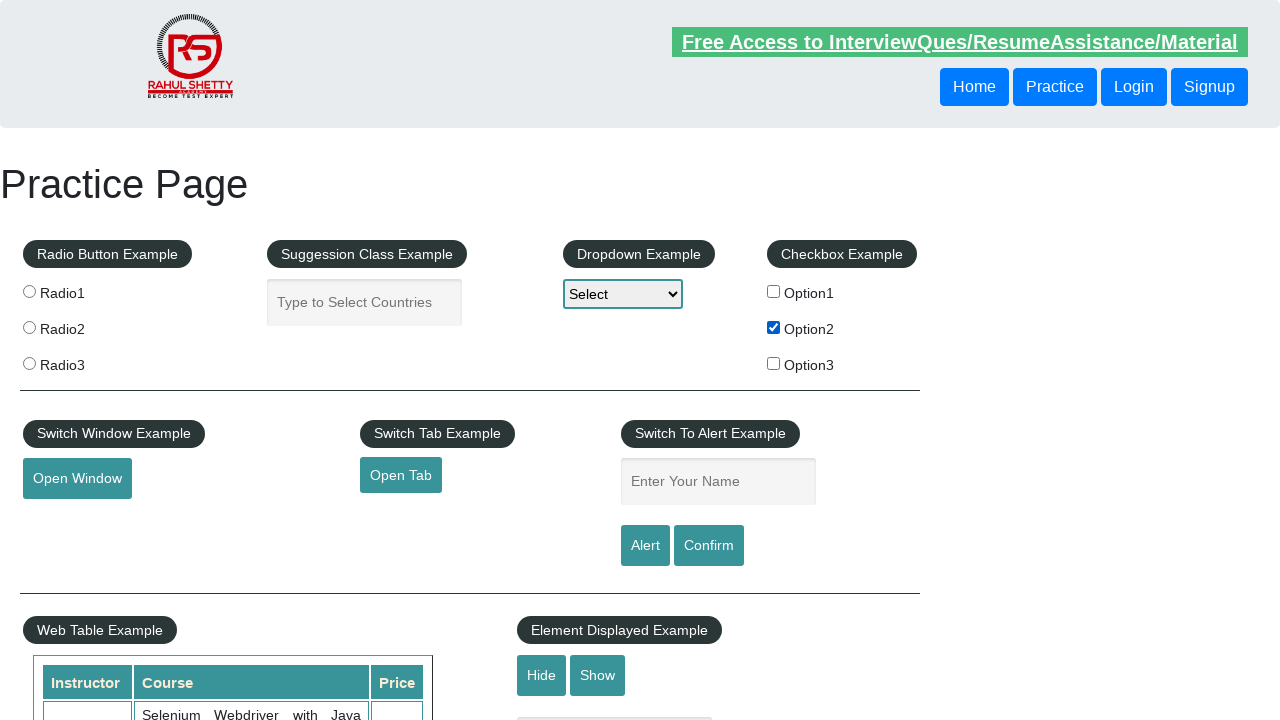

Located all radio buttons on the page
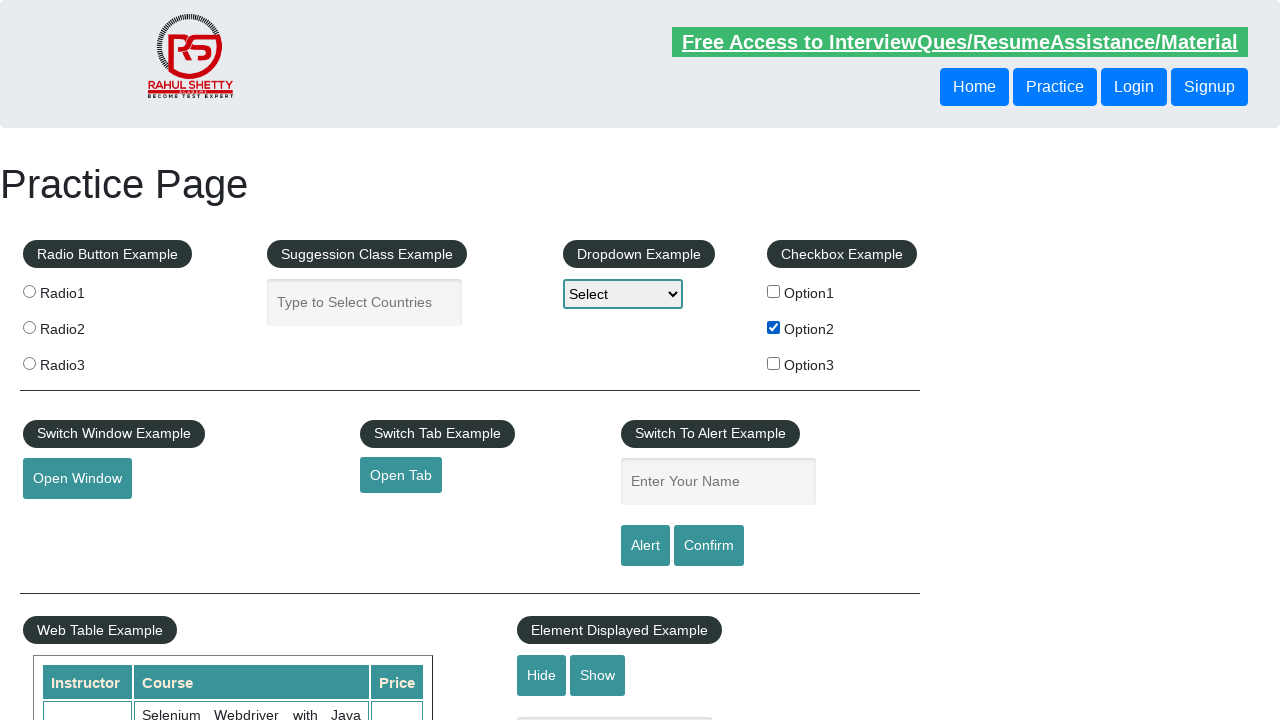

Selected the third radio button at (29, 363) on xpath=//input[@class='radioButton'] >> nth=2
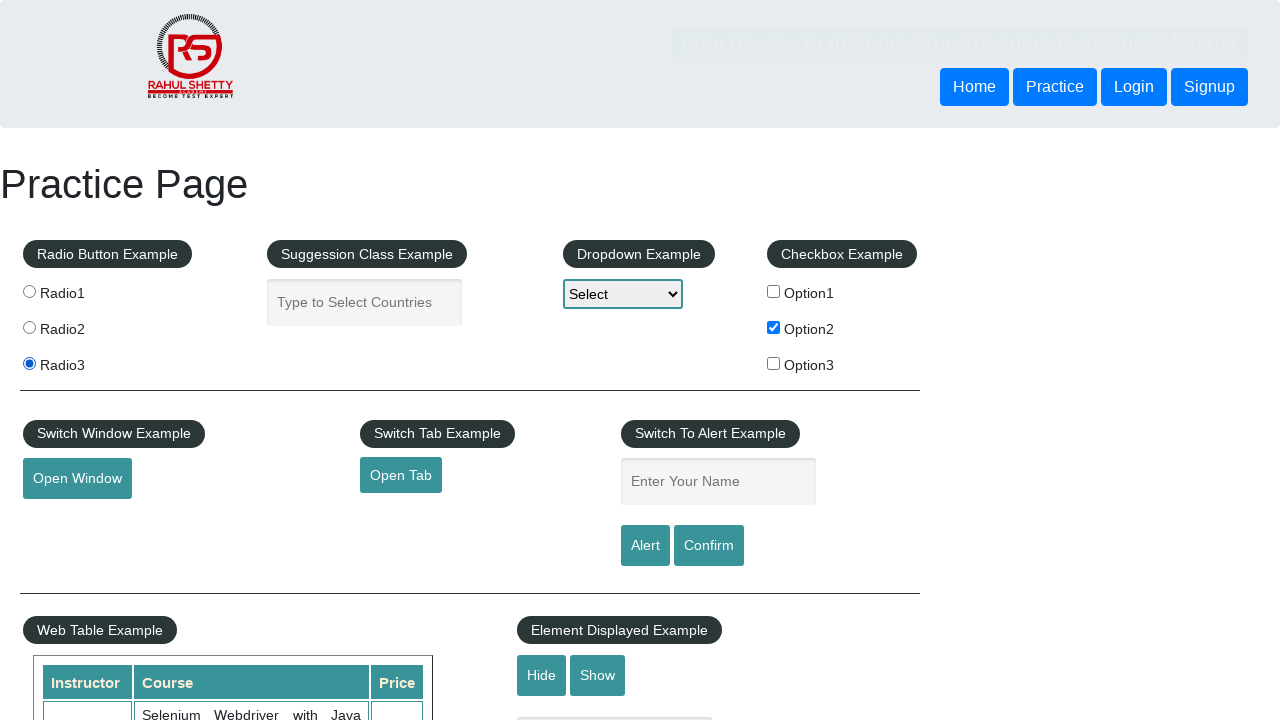

Verified that displayed text is visible
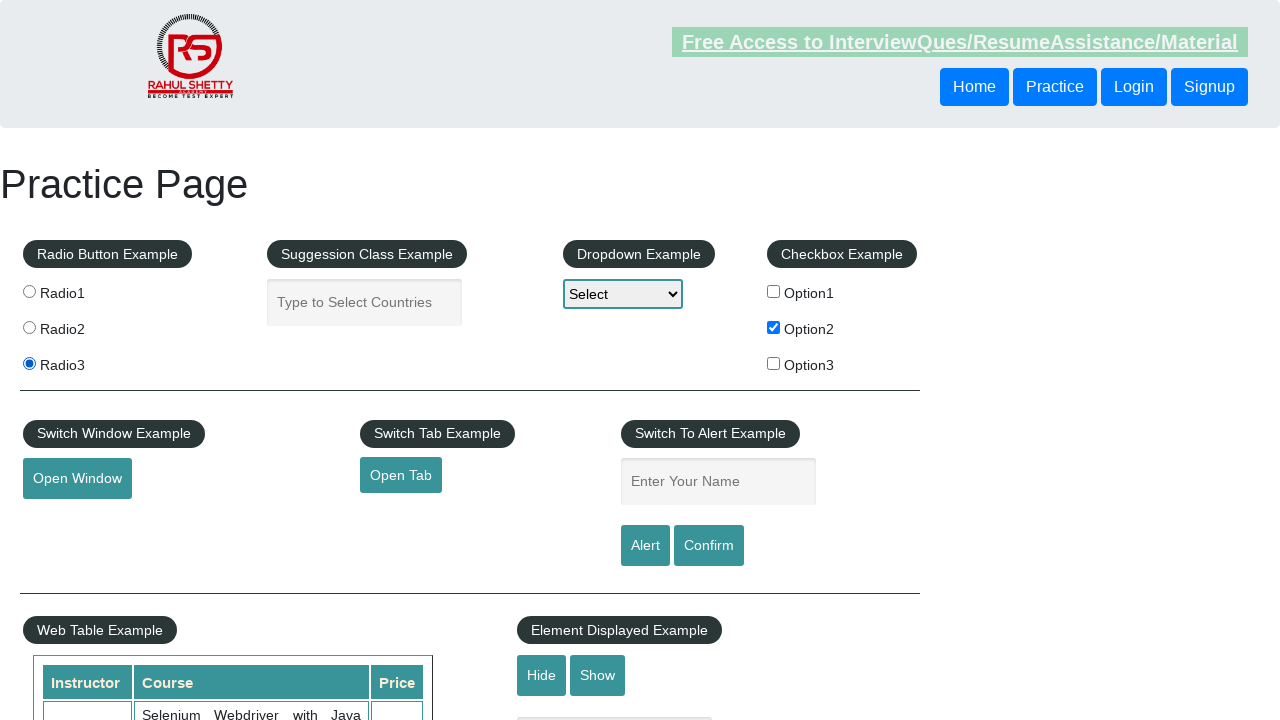

Clicked hide textbox button at (542, 675) on #hide-textbox
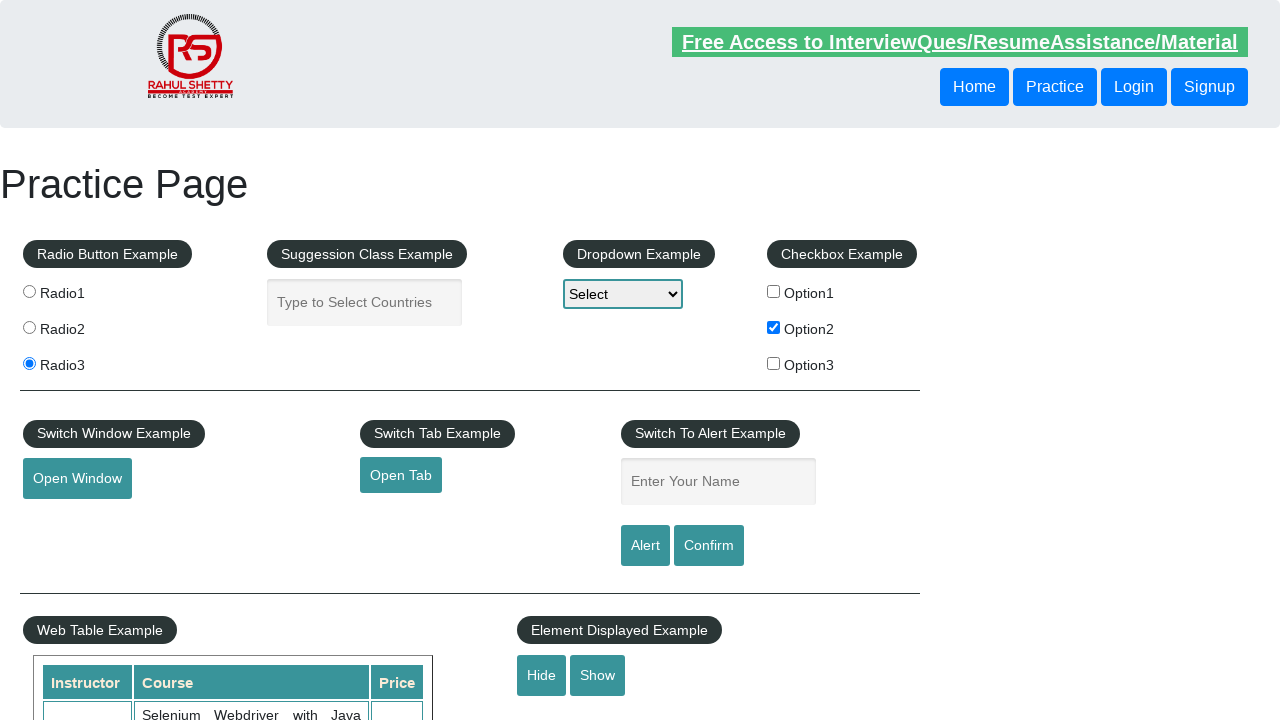

Verified that displayed text is now hidden
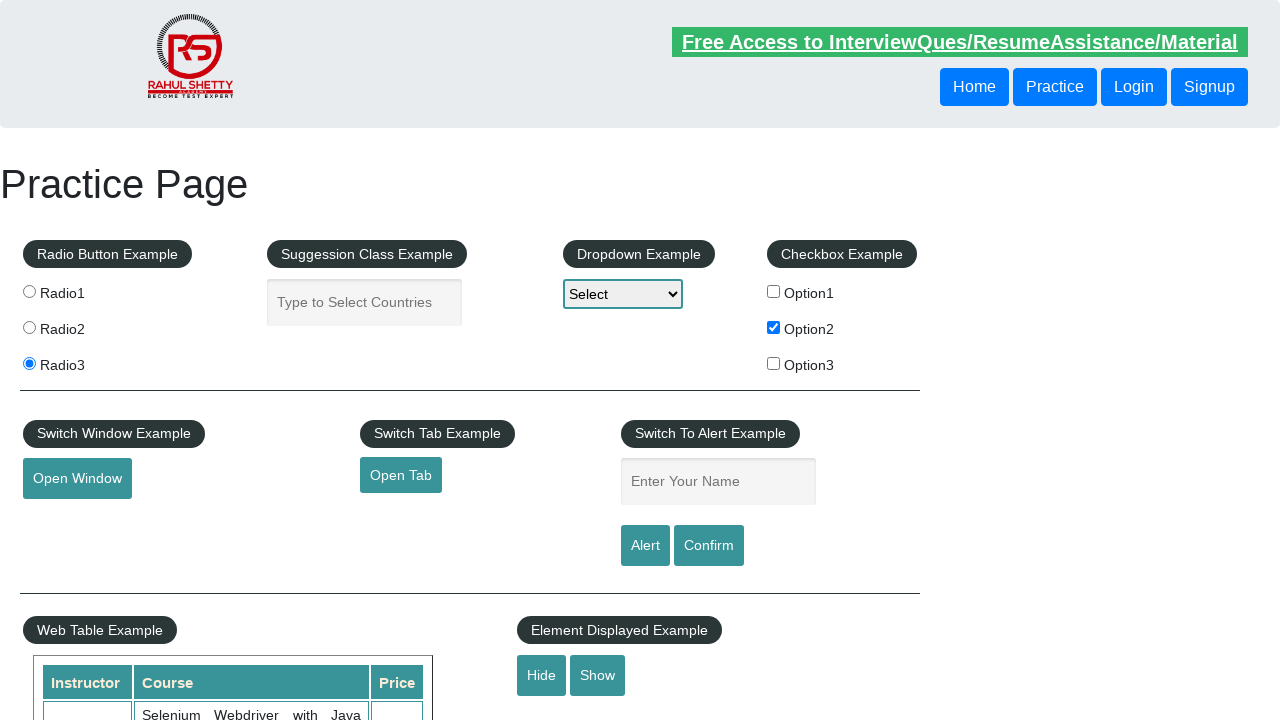

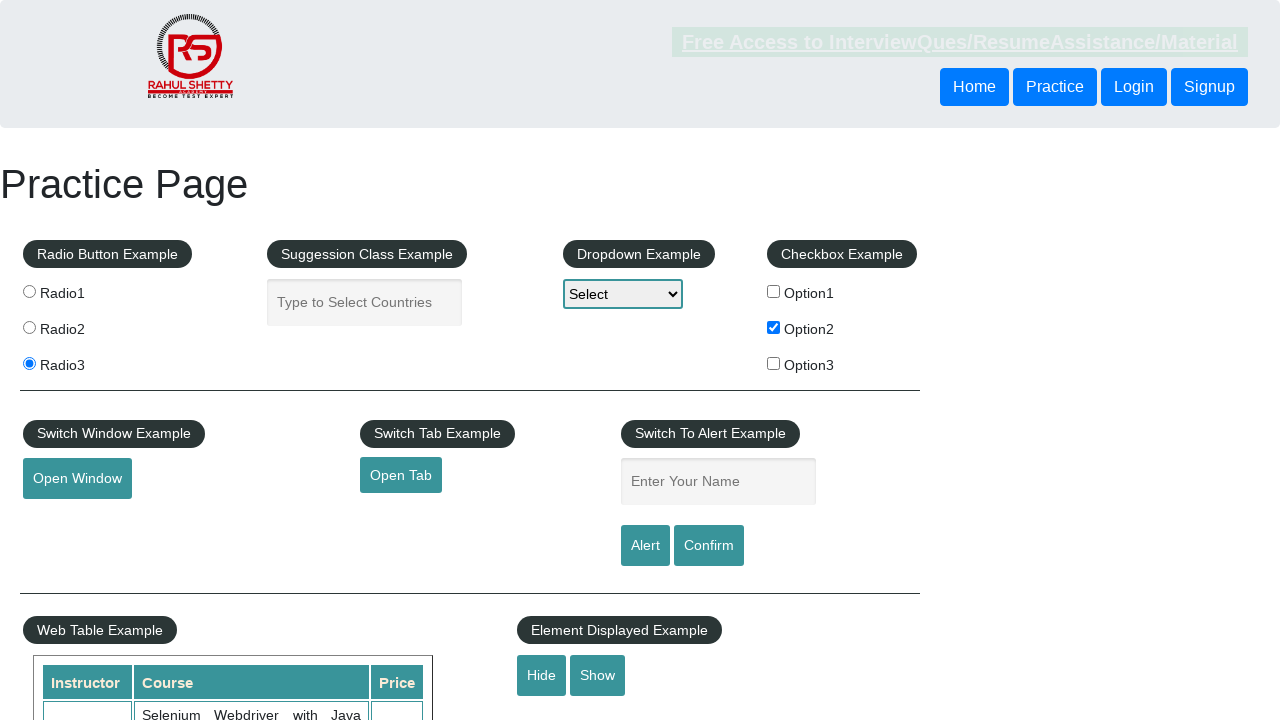